Tests page scrolling functionality by scrolling to the bottom of a practice e-commerce page

Starting URL: https://rahulshettyacademy.com/seleniumPractise/

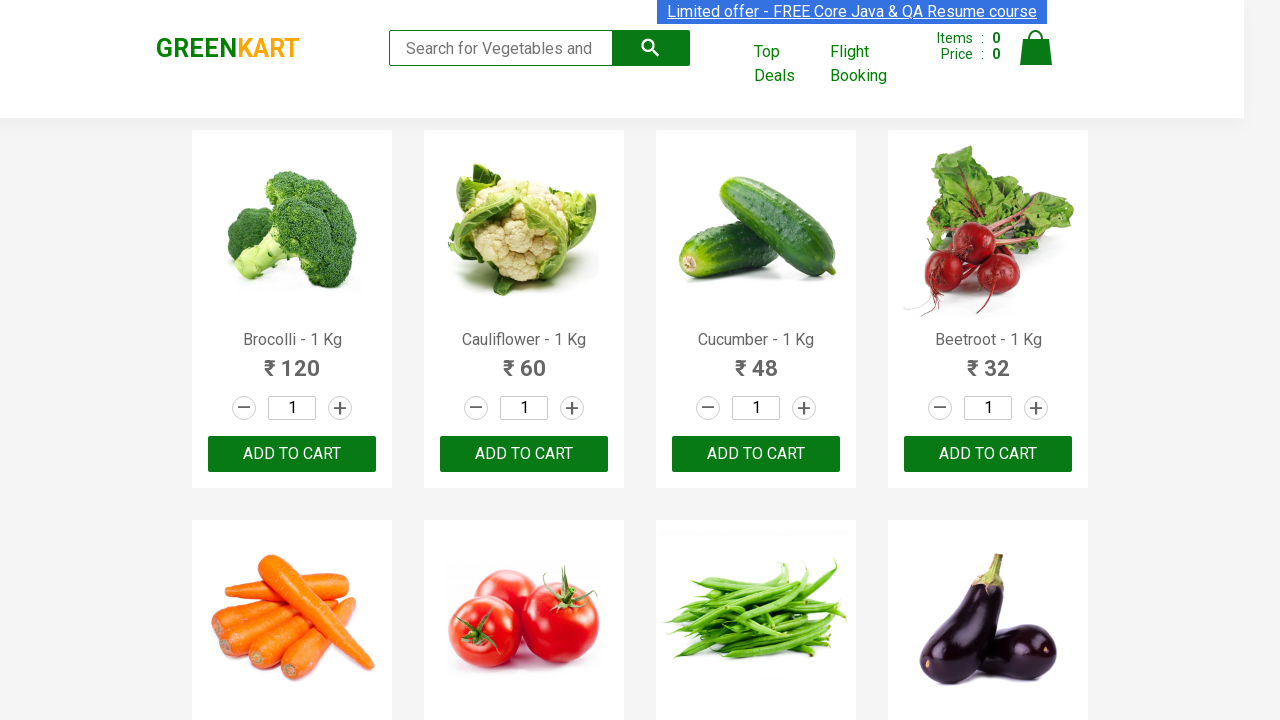

Scrolled to the bottom of the e-commerce practice page
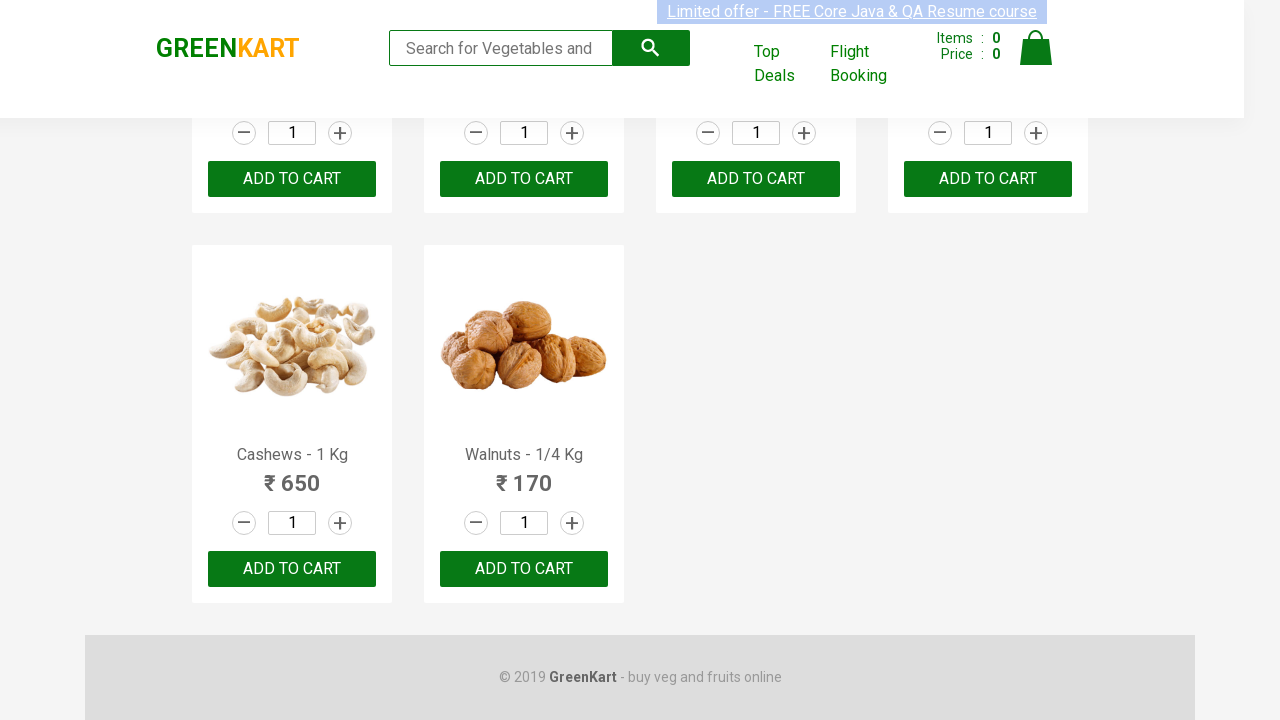

Waited 2 seconds to observe the scroll effect
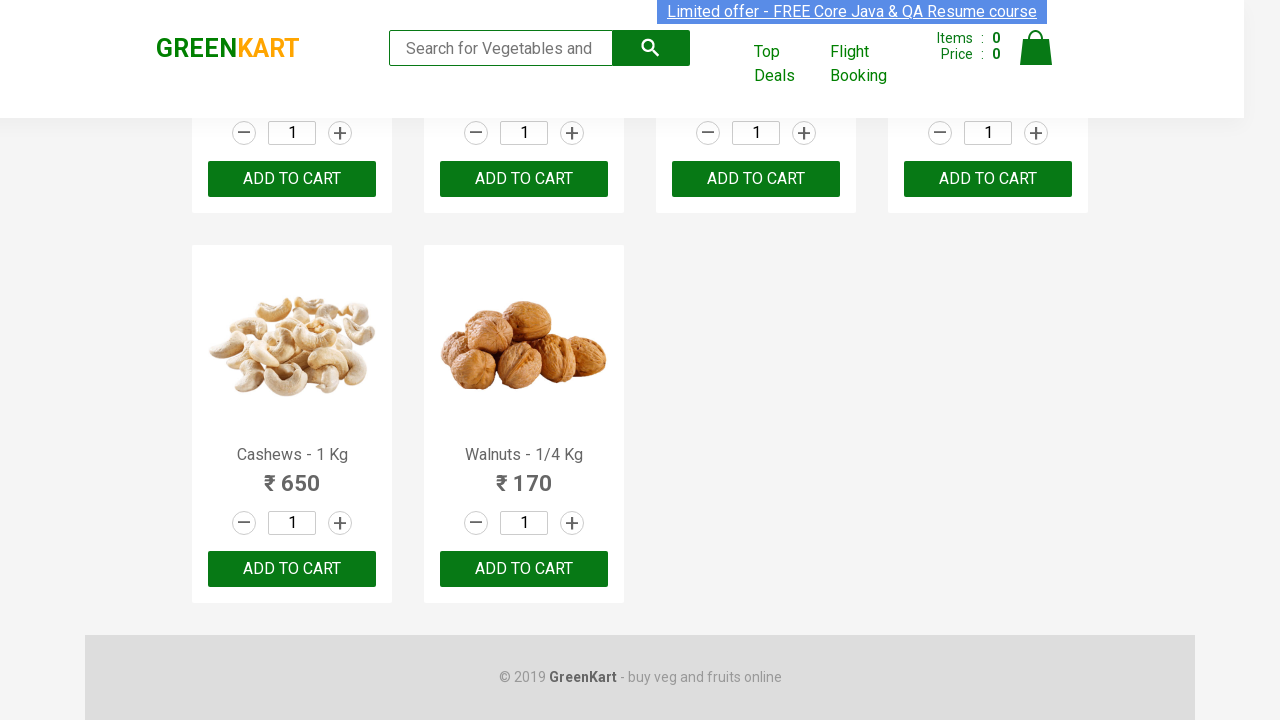

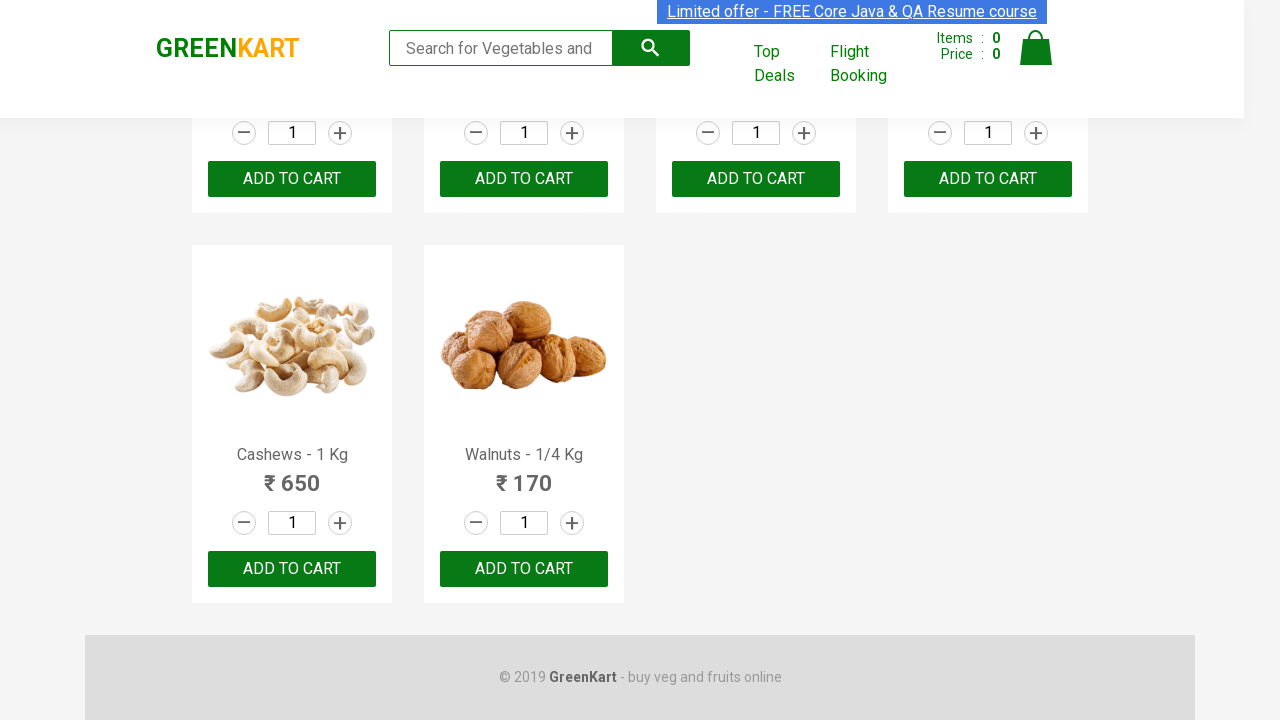